Tests JavaScript alert handling by clicking a button to trigger an alert, accepting it, and verifying the result message

Starting URL: https://the-internet.herokuapp.com/javascript_alerts

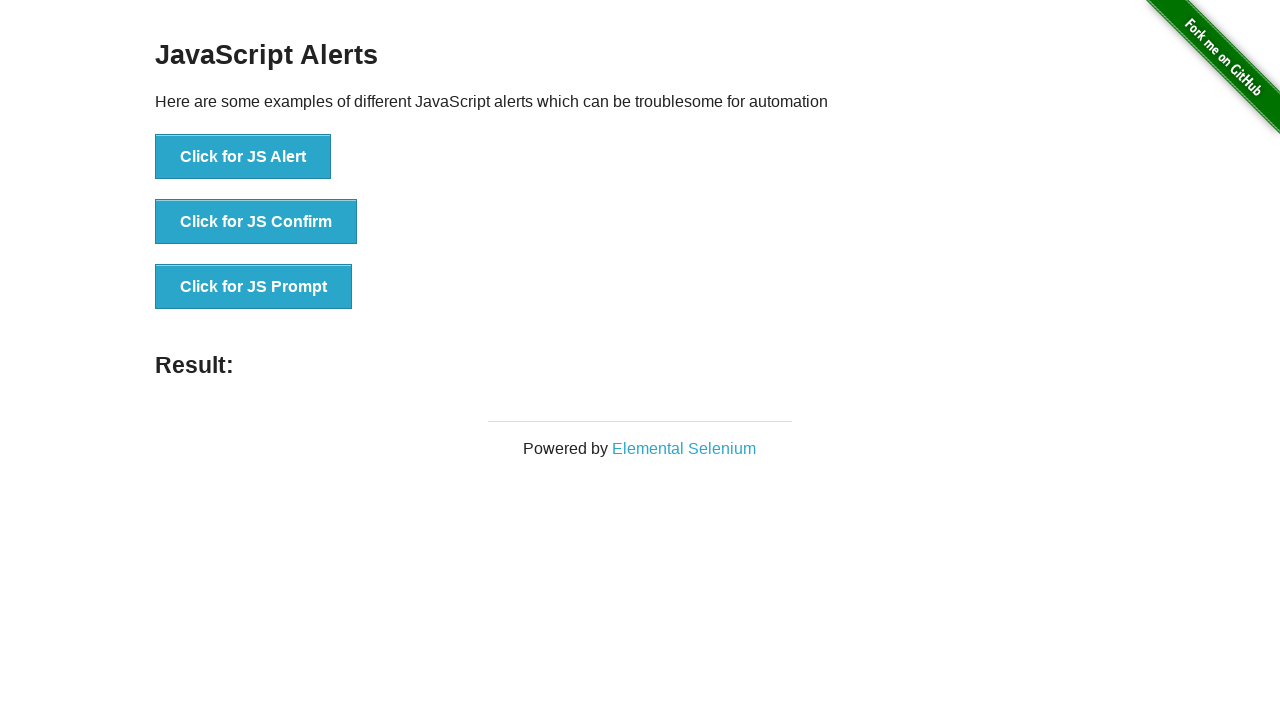

Clicked button to trigger JavaScript alert at (243, 157) on text='Click for JS Alert'
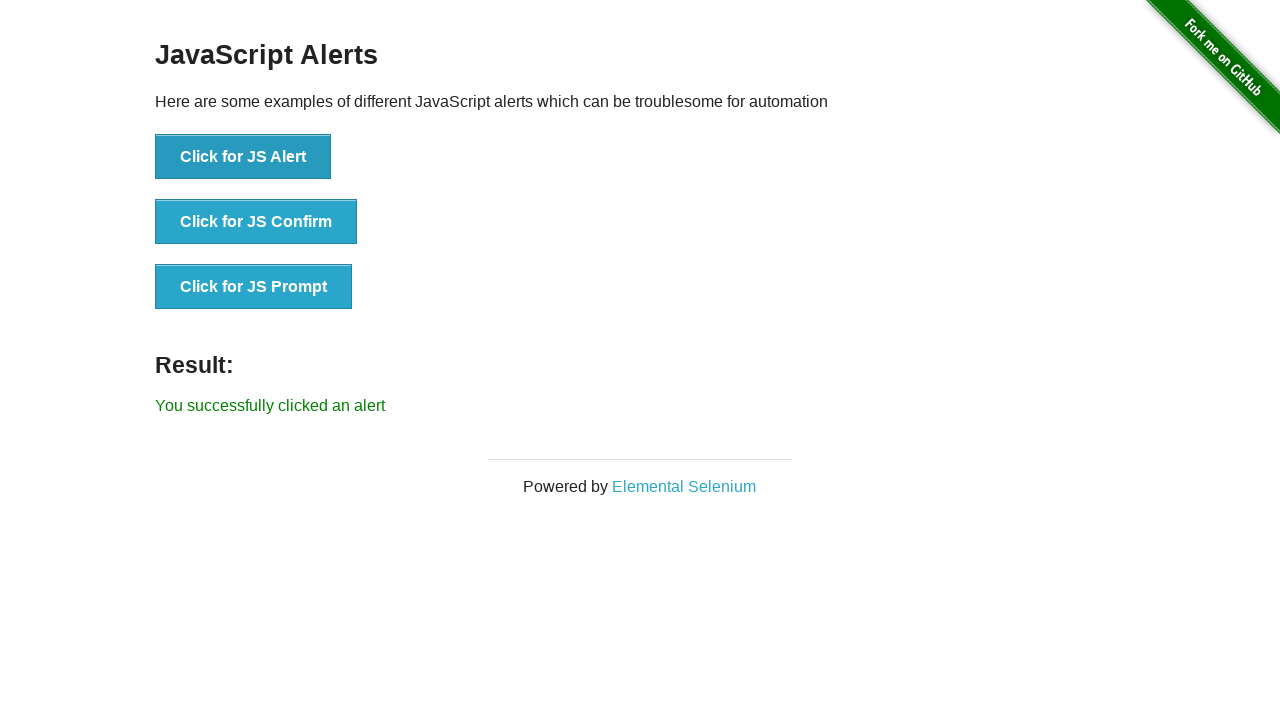

Set up dialog handler to accept alert
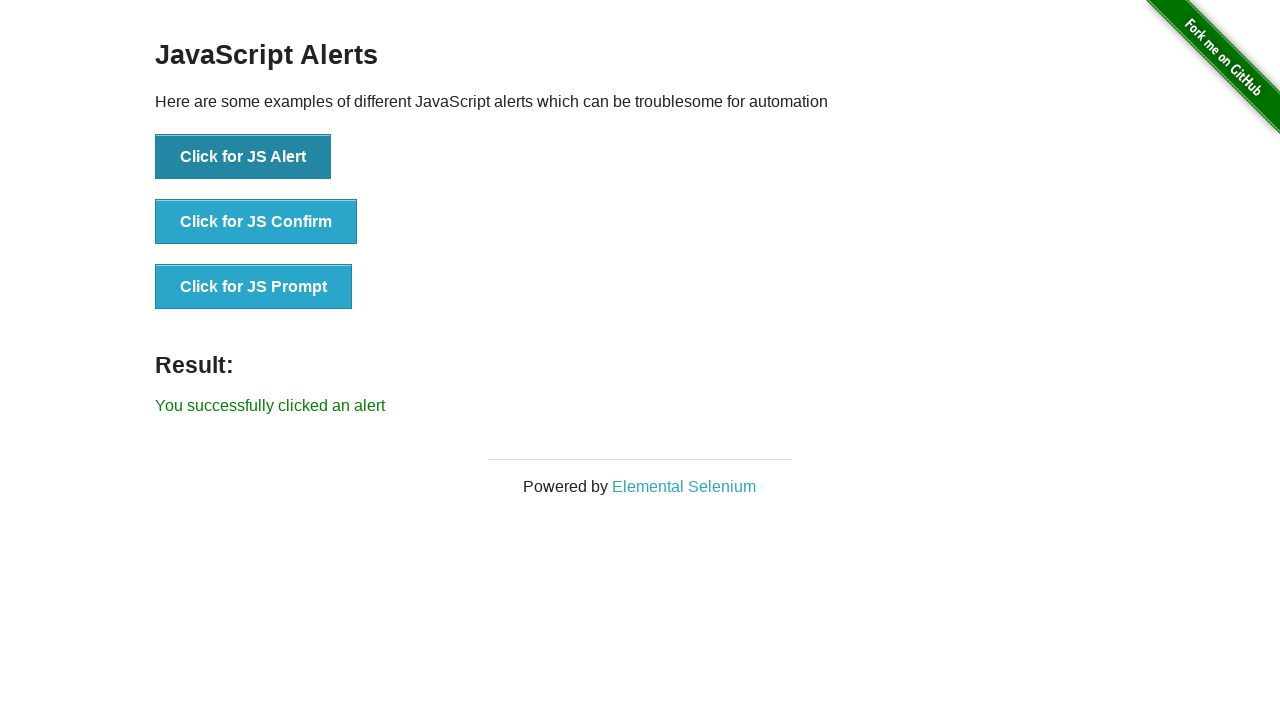

Located result element
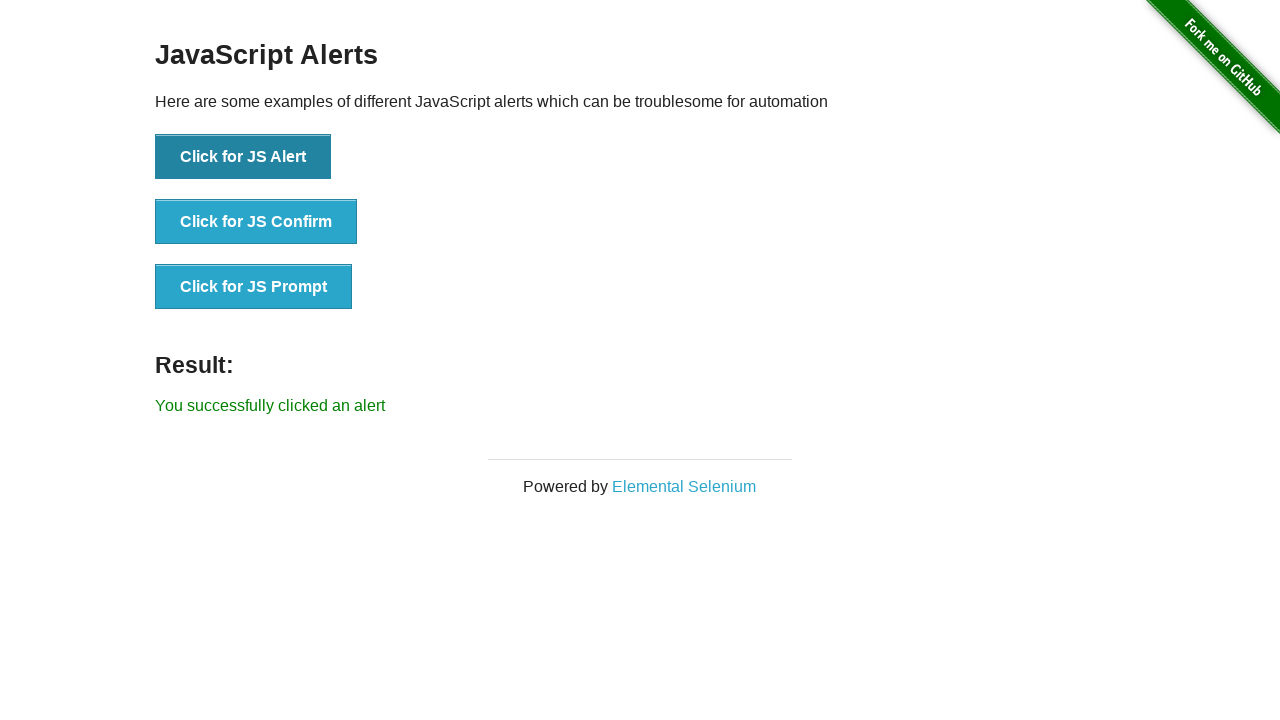

Verified result text matches 'You successfully clicked an alert'
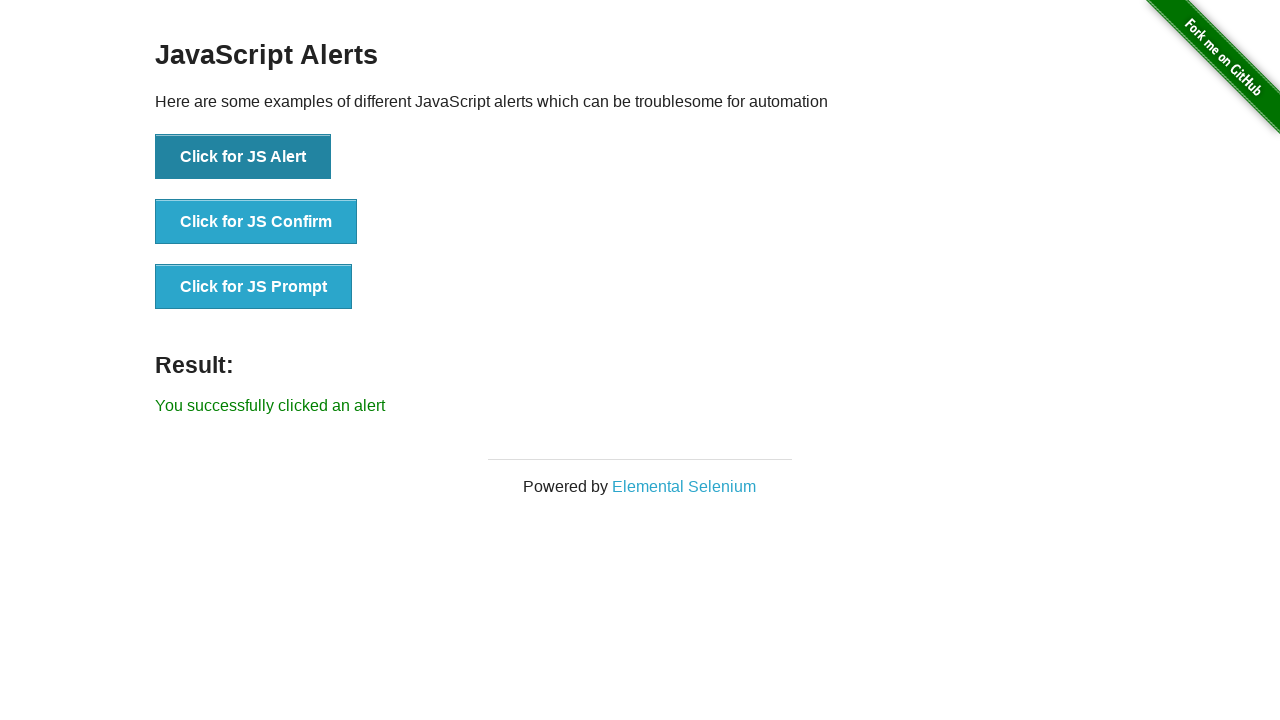

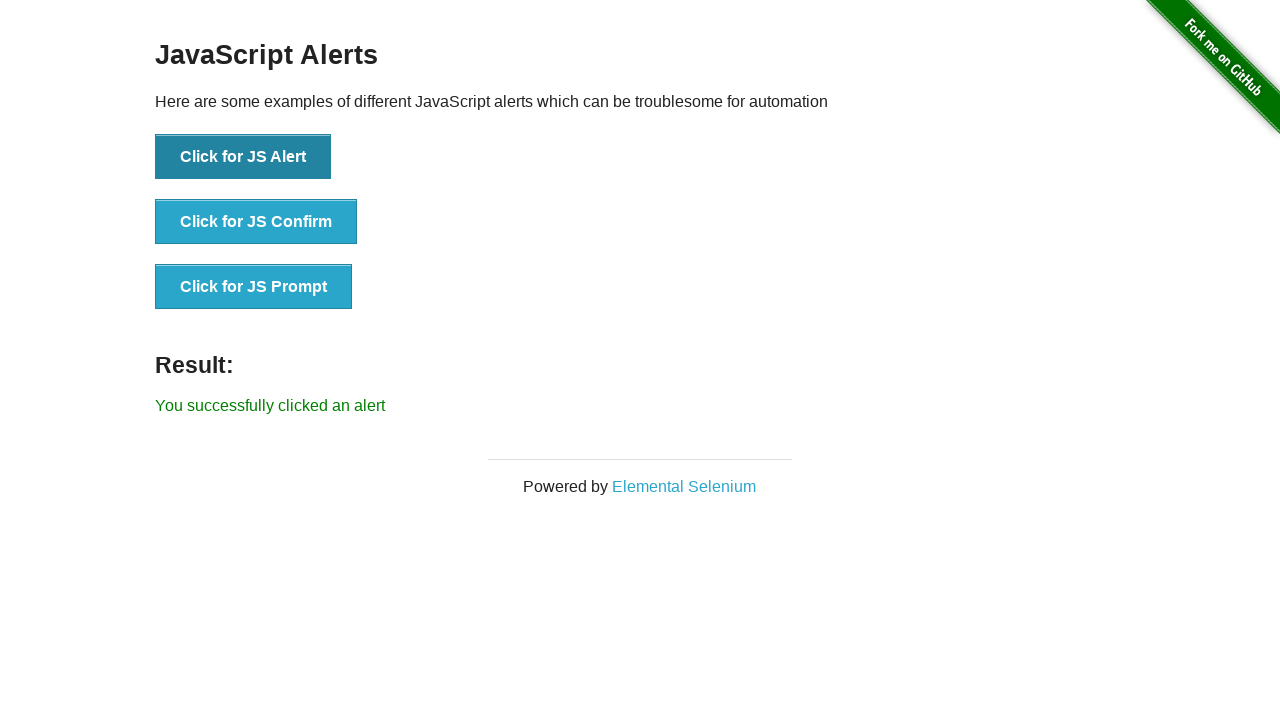